Tests that pressing Enter after typing in the searchbar navigates to the first search result

Starting URL: https://www.selenium.dev/documentation/

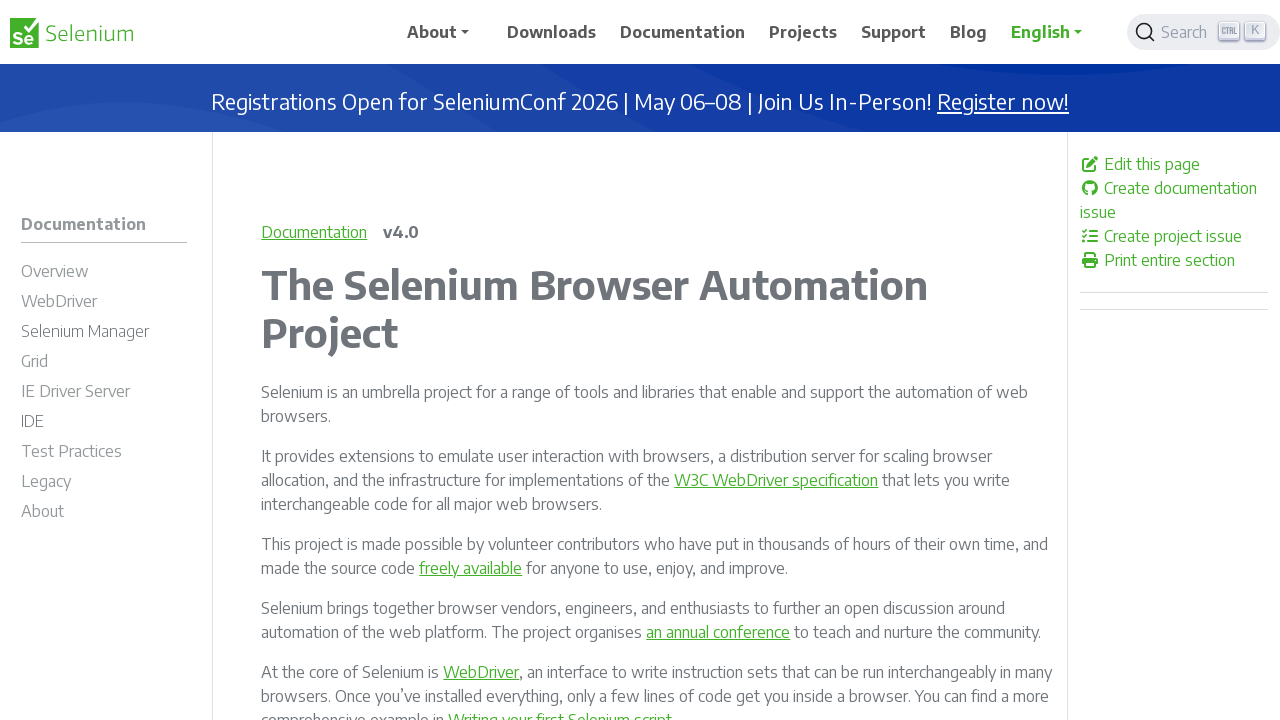

Clicked search button container to open search at (1177, 32) on .DocSearch-Button-Container
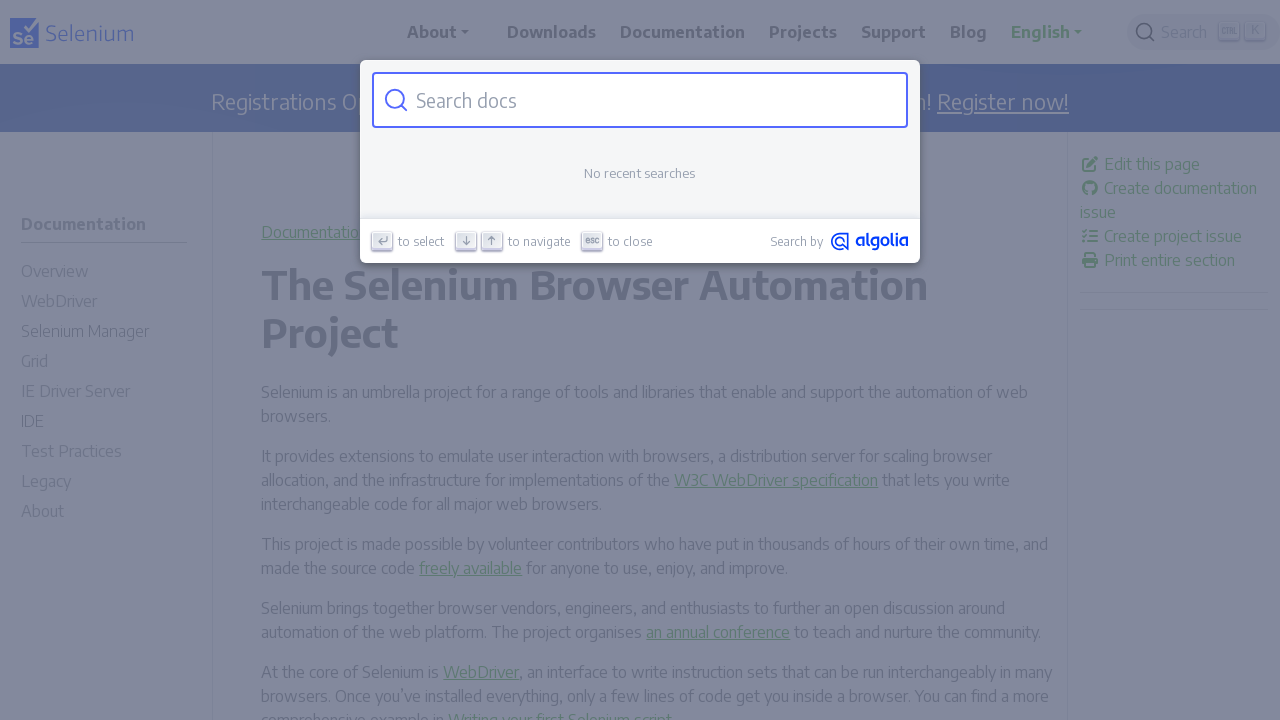

Typed 'Locators' in search input field on #docsearch-input
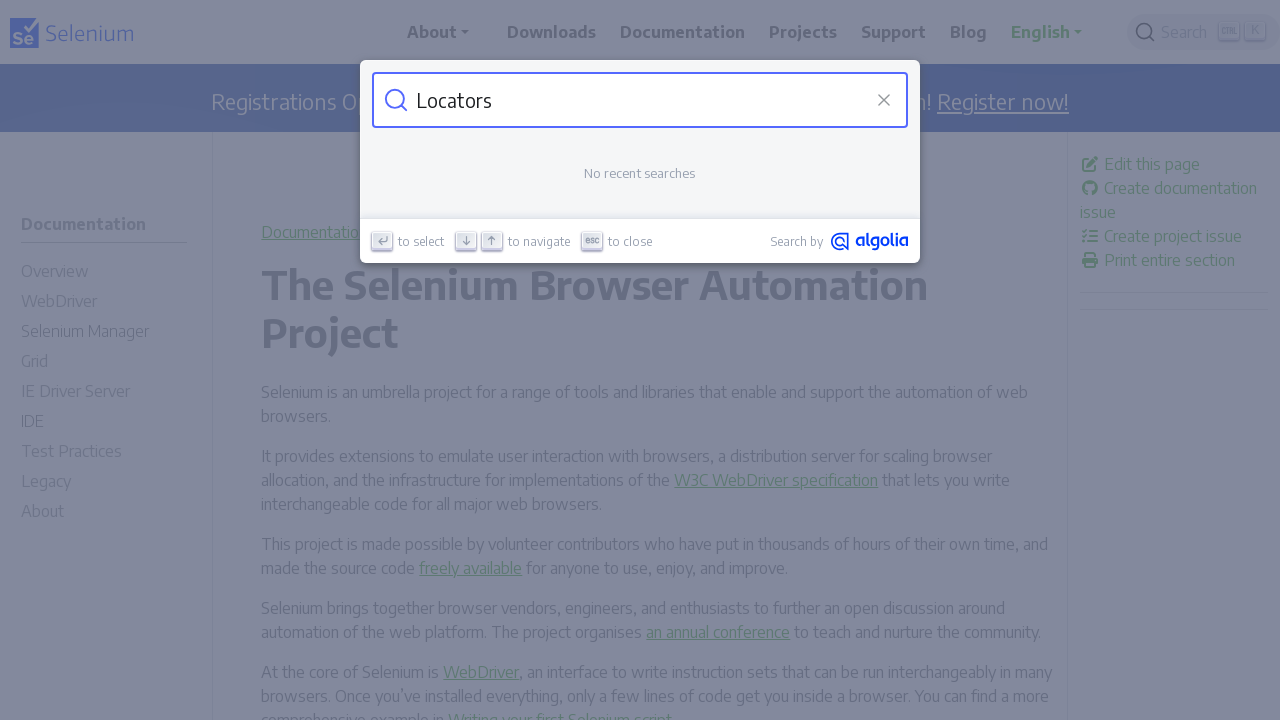

Search results dropdown loaded
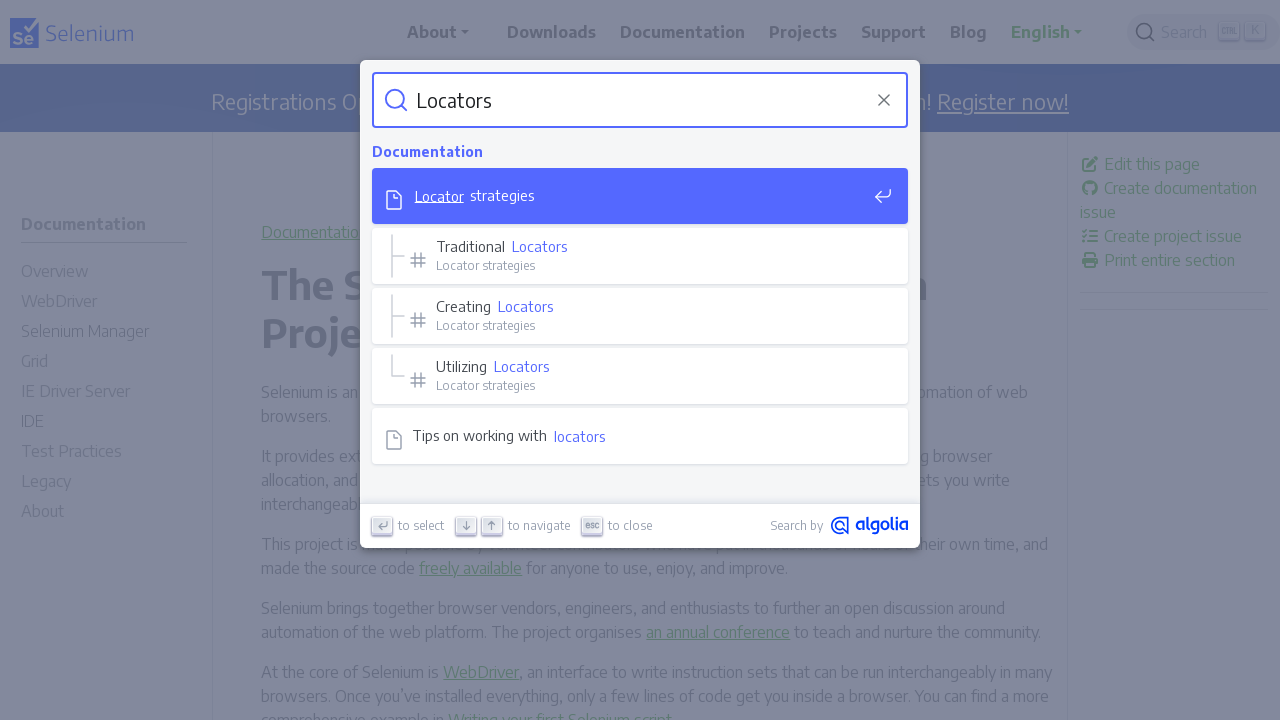

Pressed Enter in search field to navigate to first result on #docsearch-input
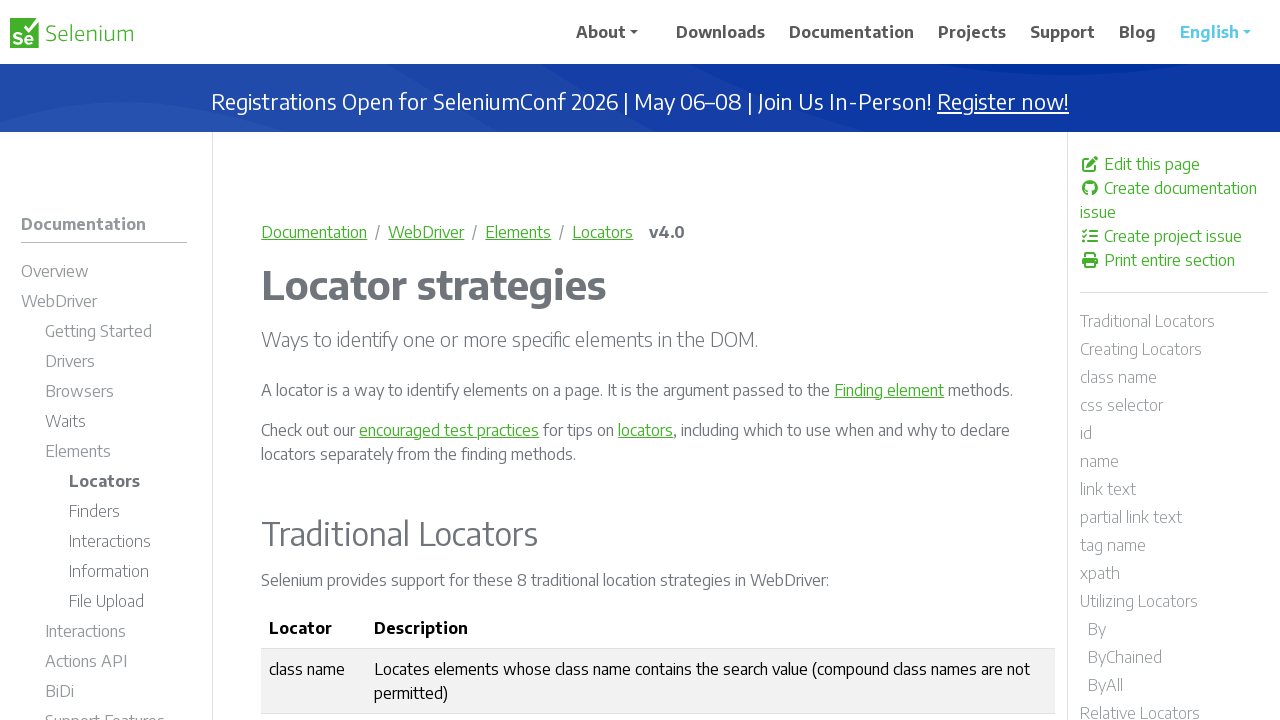

Navigation to locators page completed
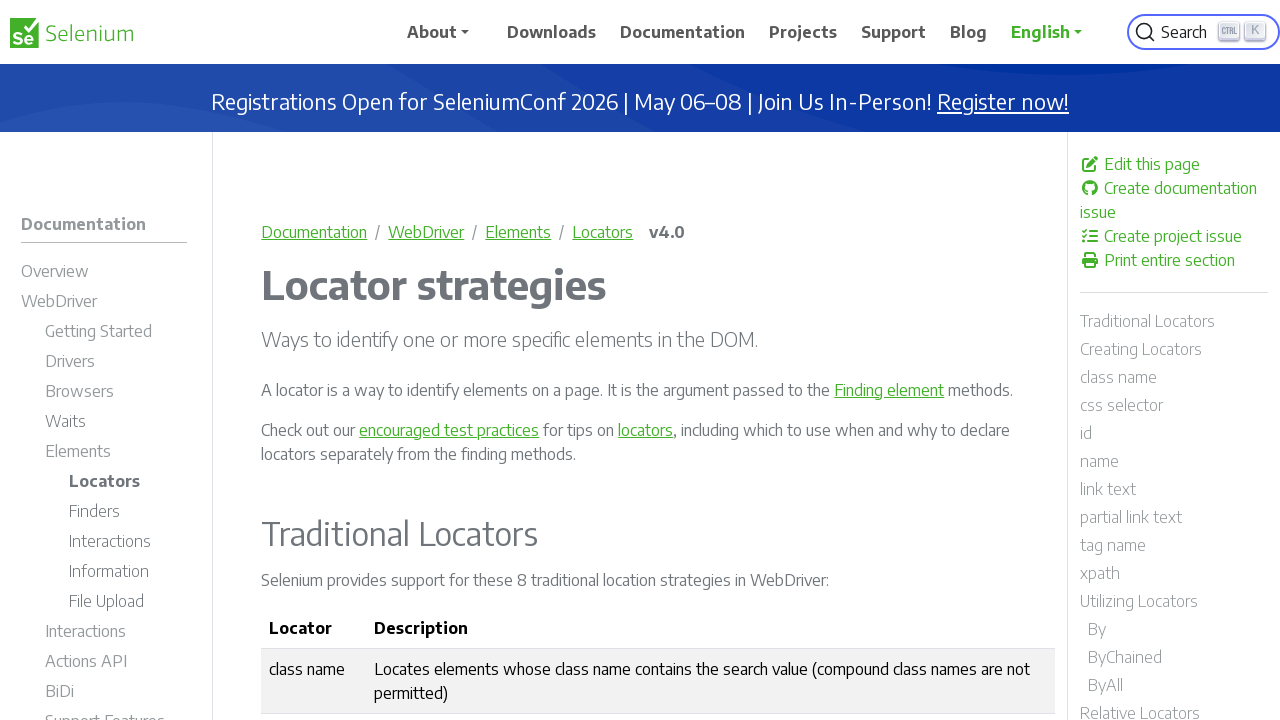

Verified URL matches expected locators page
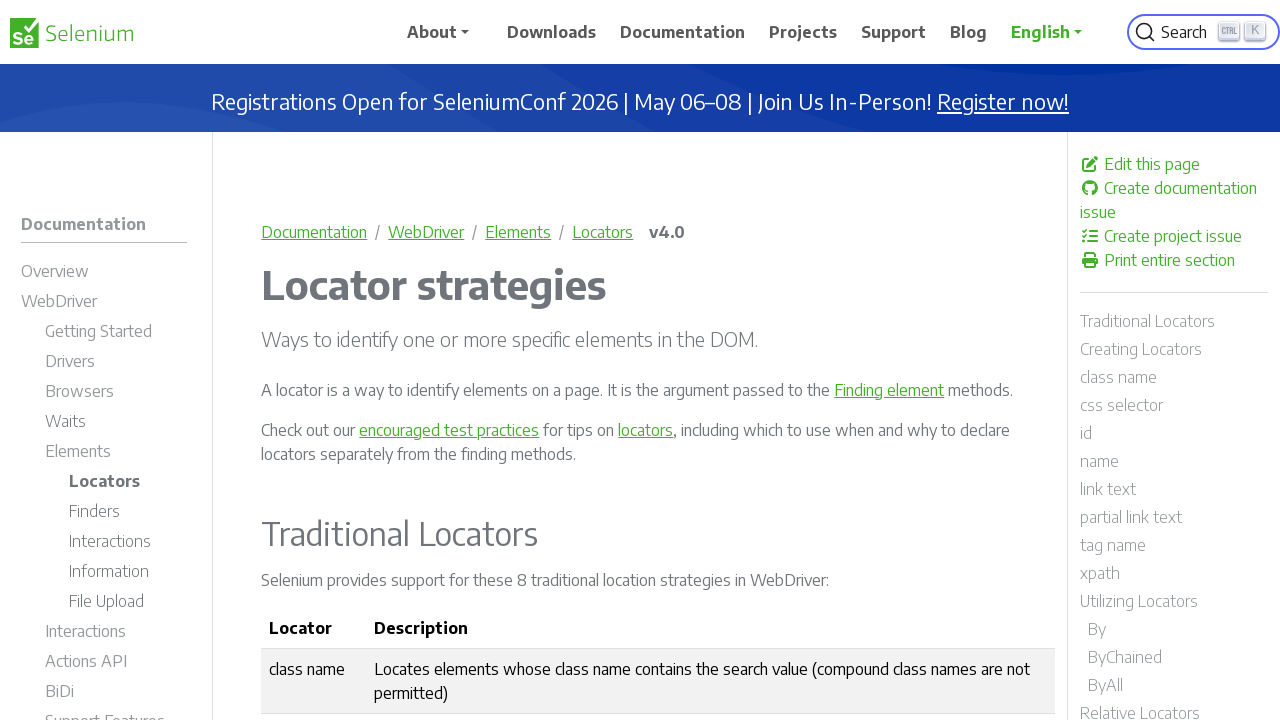

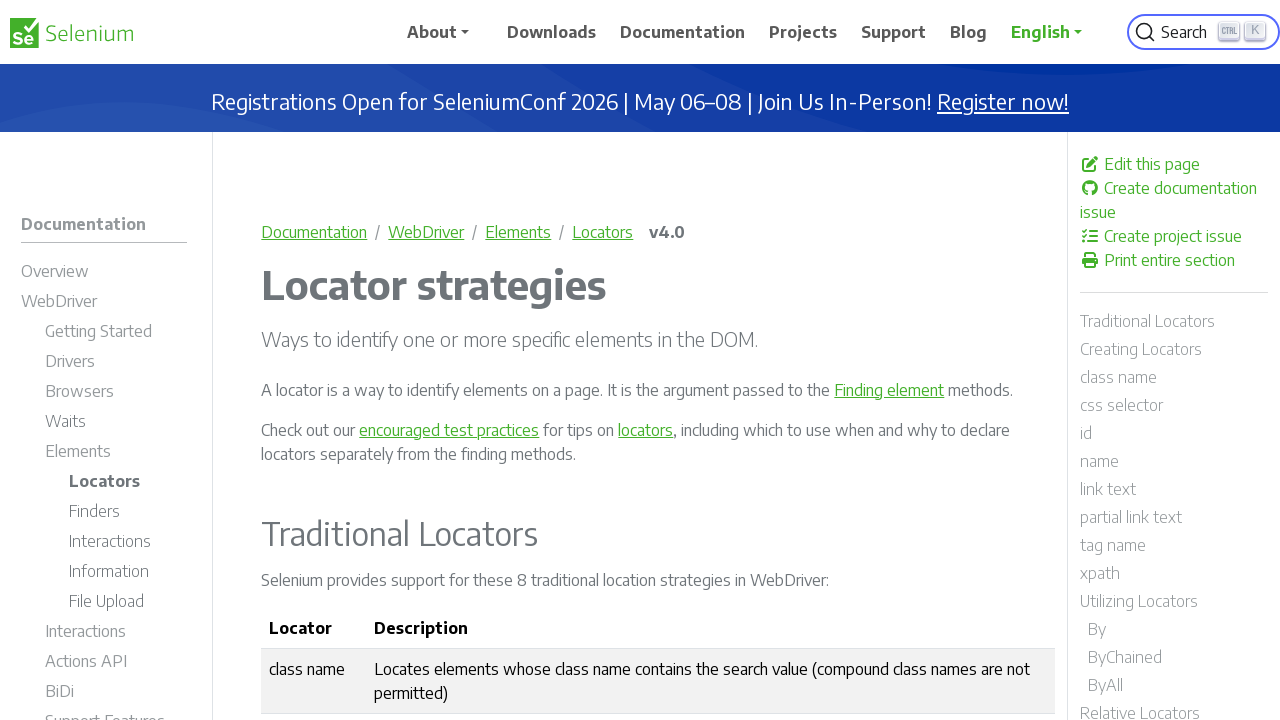